Tests explicit wait functionality by navigating to a page, waiting for a condition to be met, and then clicking a book button

Starting URL: http://suninjuly.github.io/explicit_wait2.html

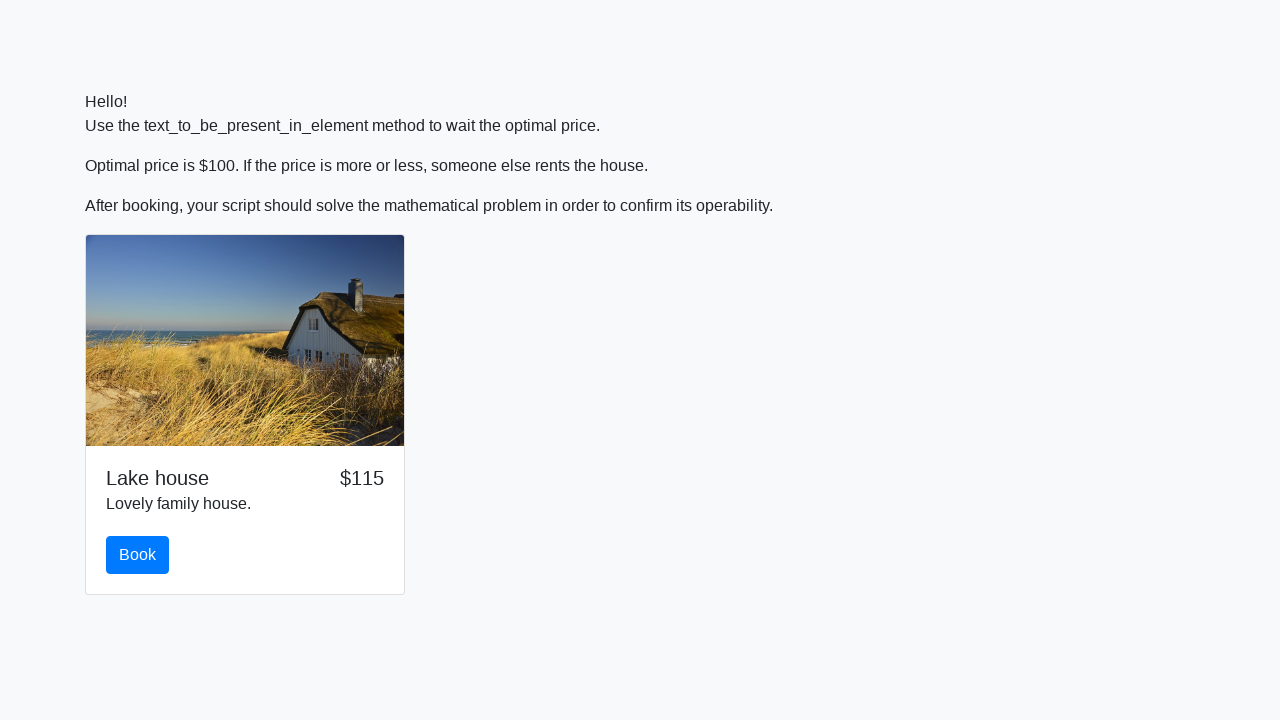

Navigated to explicit wait test page
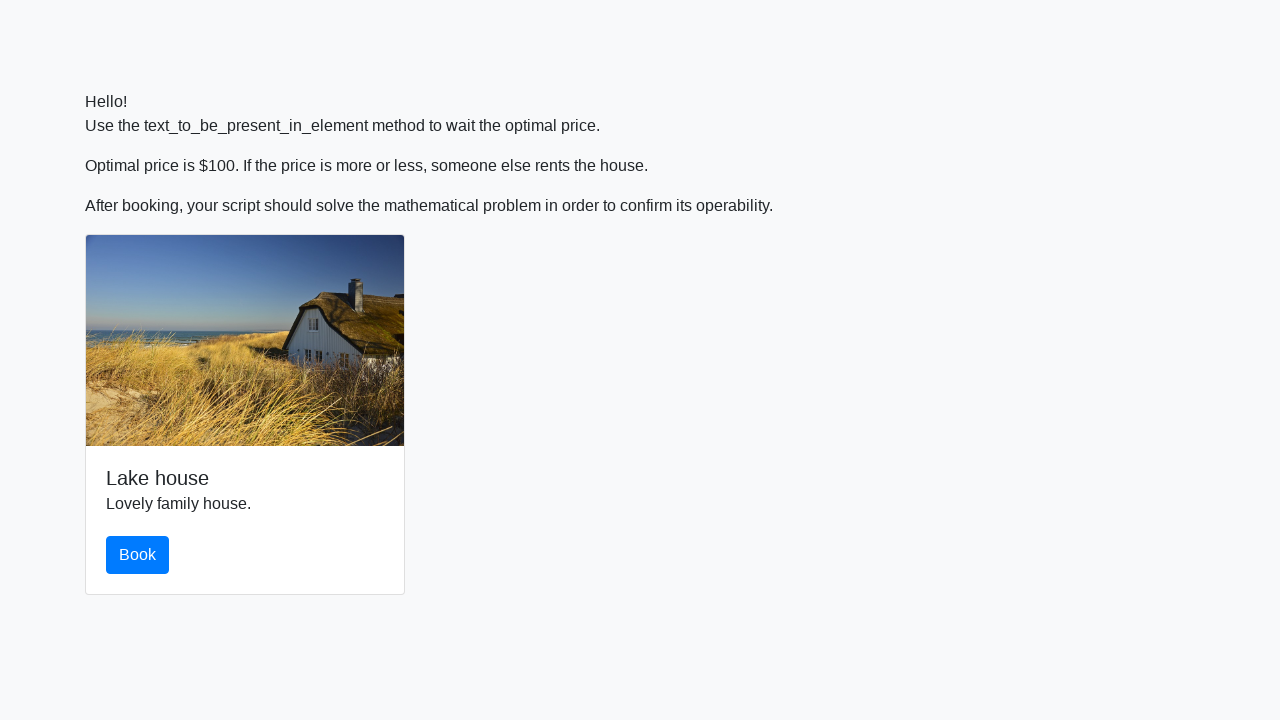

Book button became visible after explicit wait
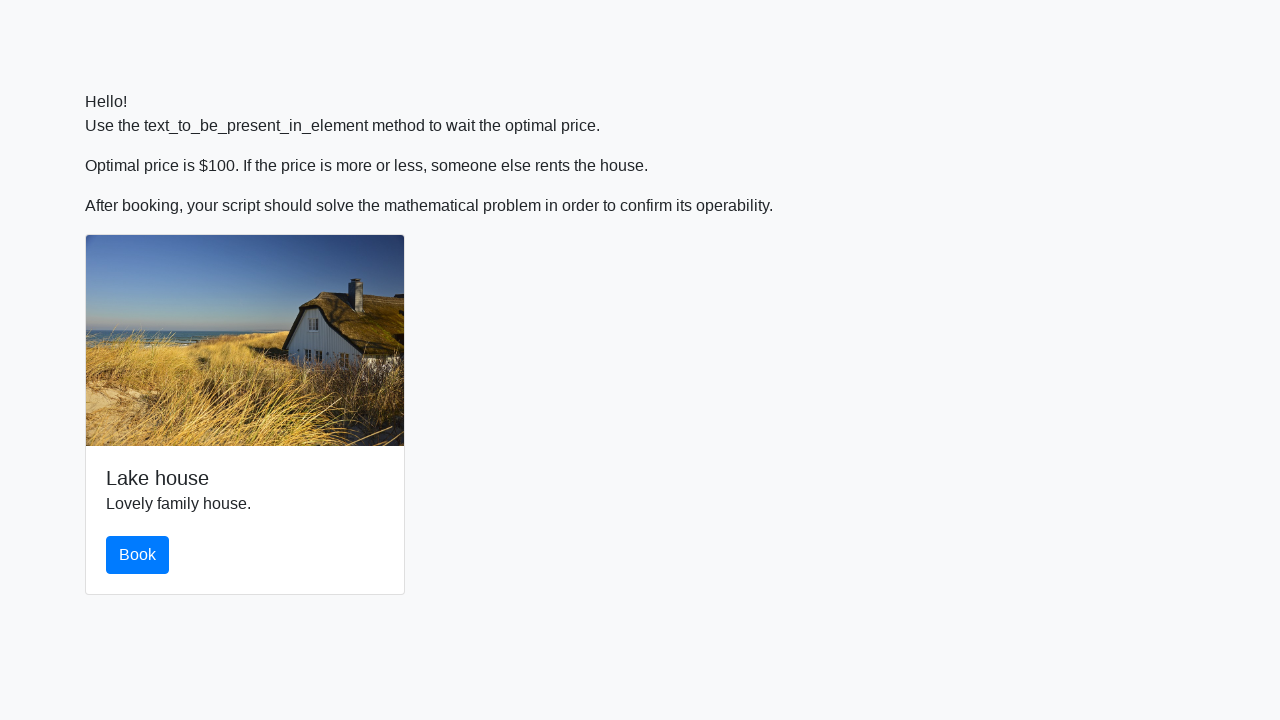

Clicked the book button at (138, 555) on #book
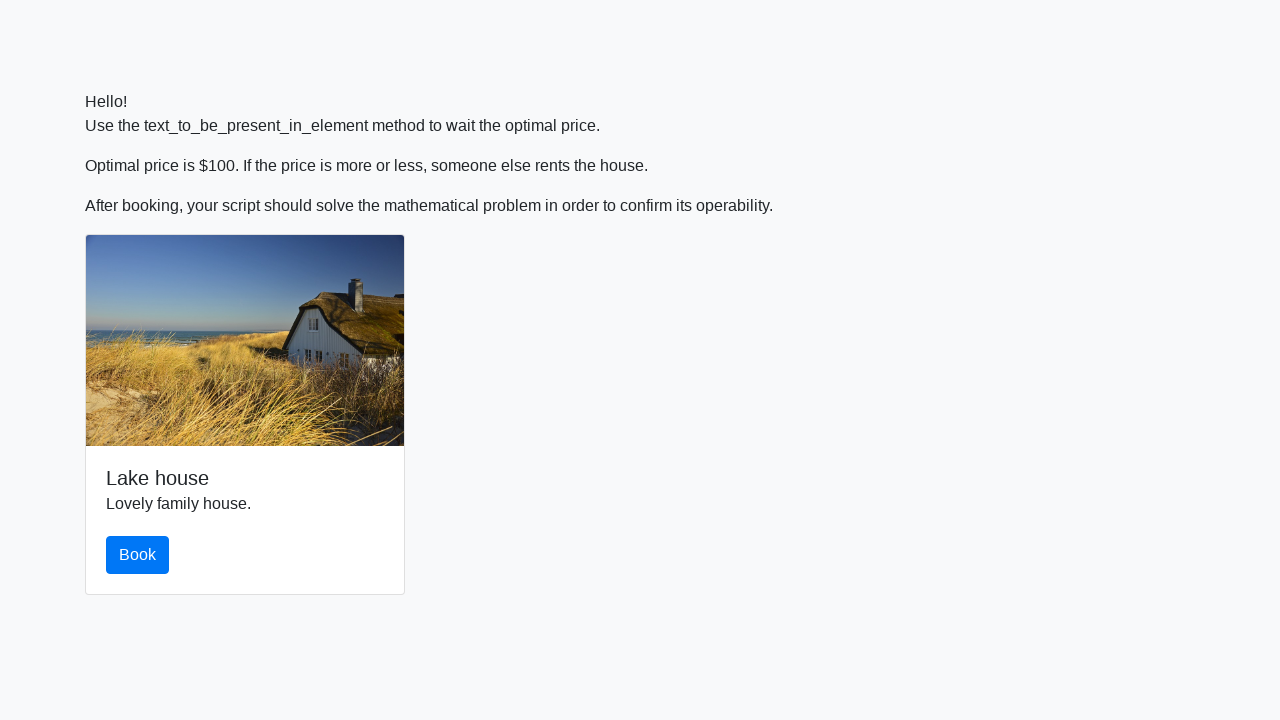

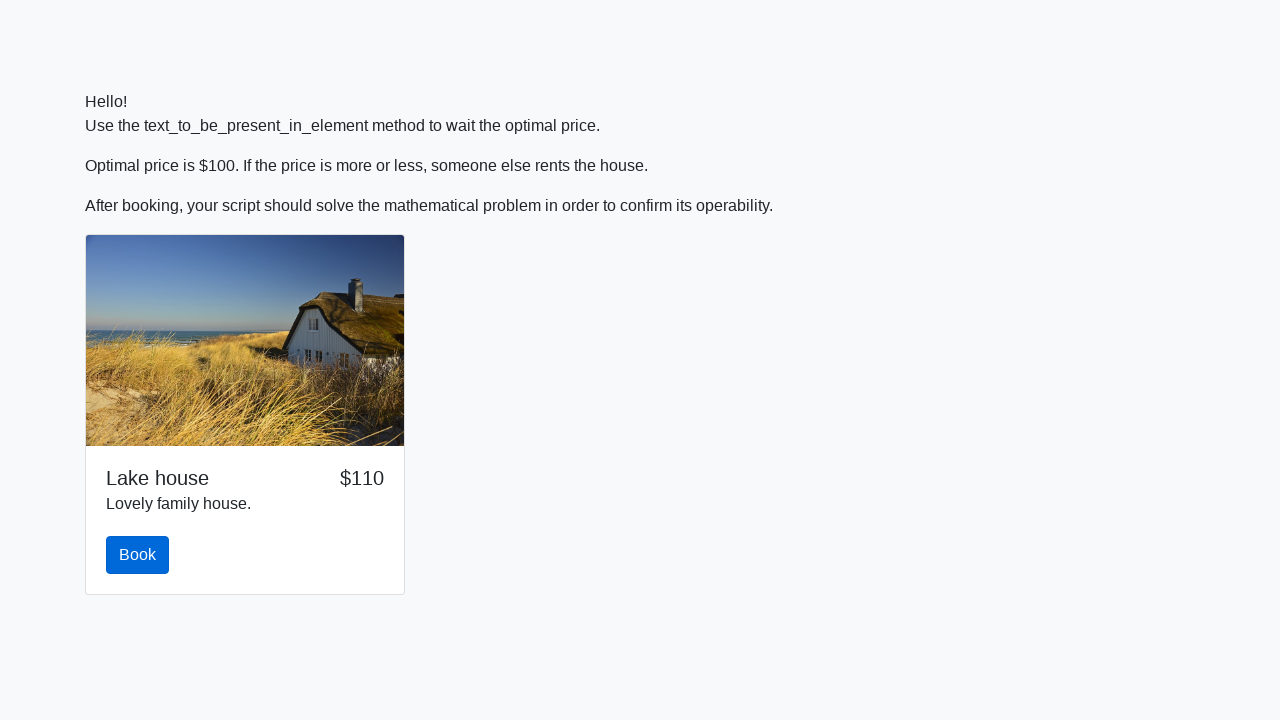